Navigates to the Augment Code website and verifies that the page loads successfully by checking the page title contains "augment"

Starting URL: https://www.augmentcode.com/

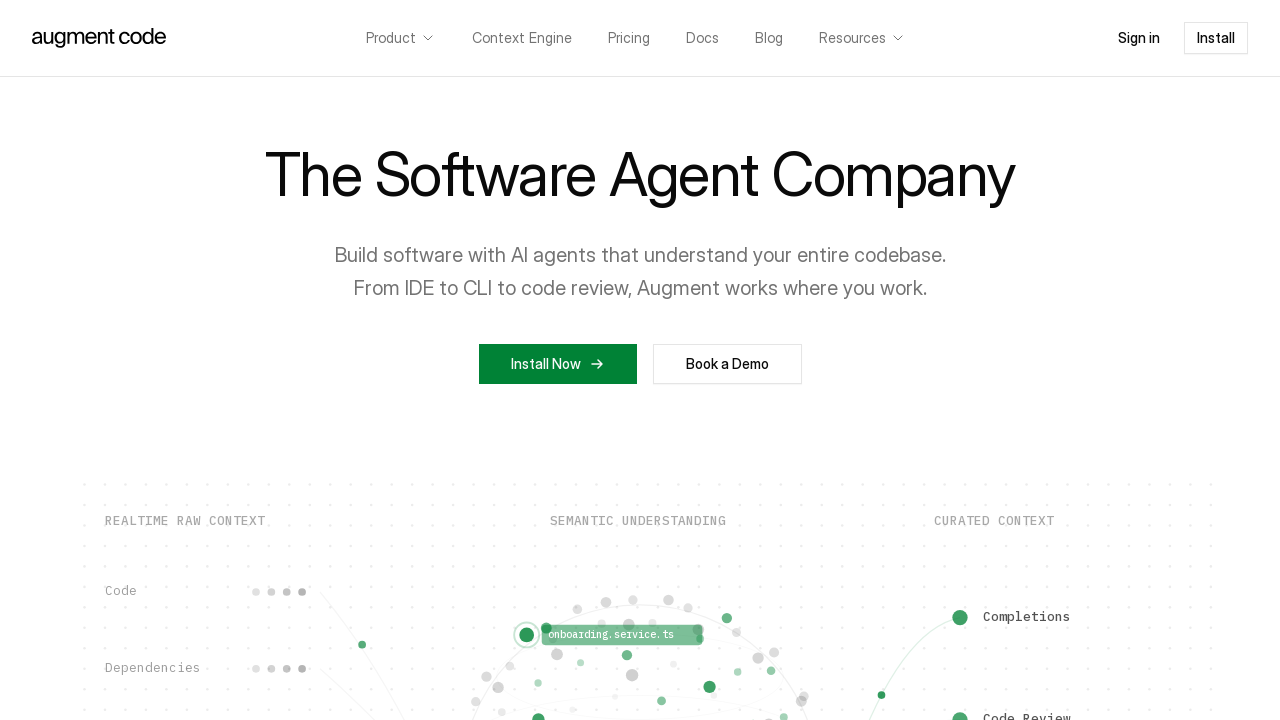

Navigated to https://www.augmentcode.com/
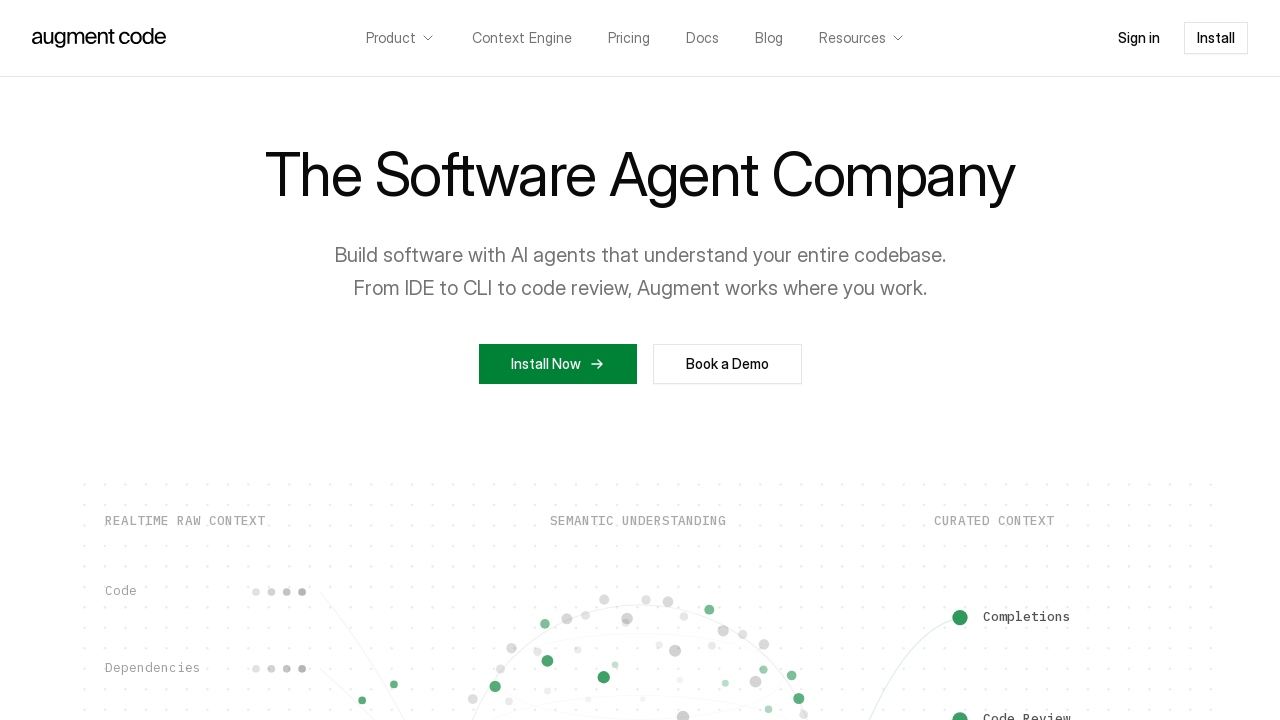

Page body loaded successfully
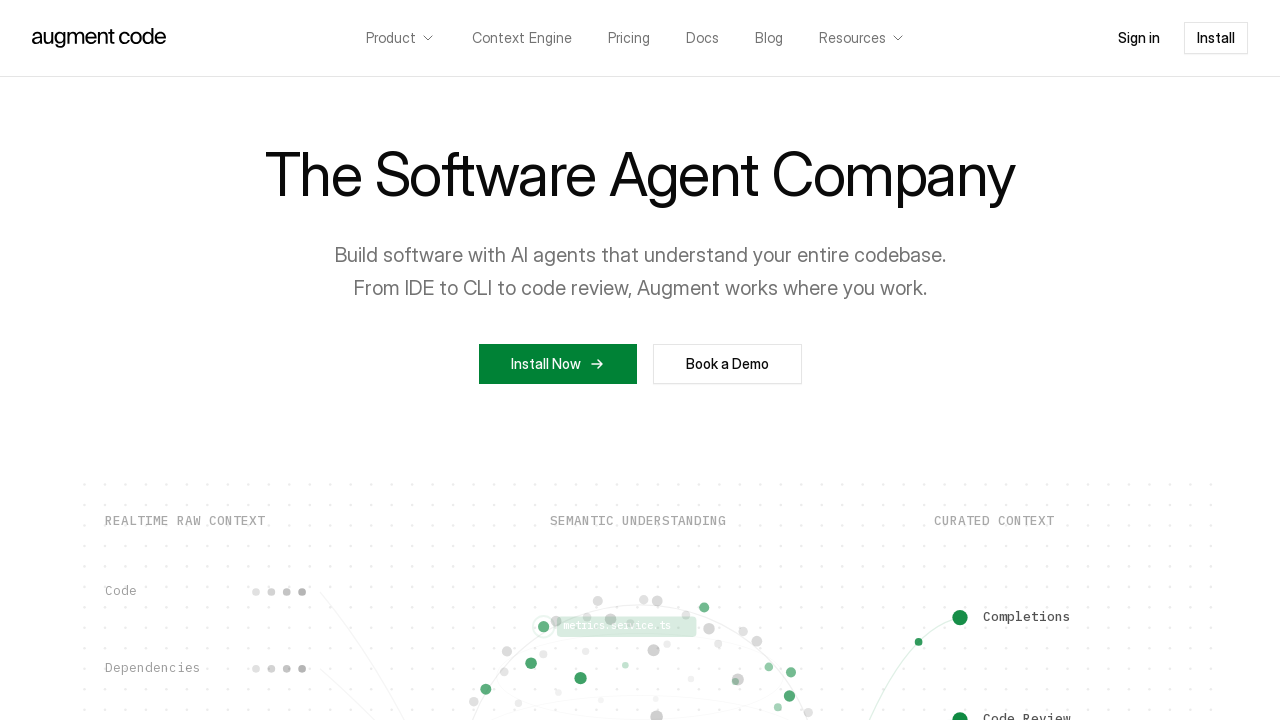

Retrieved page title: Augment Code - The Software Agent Company
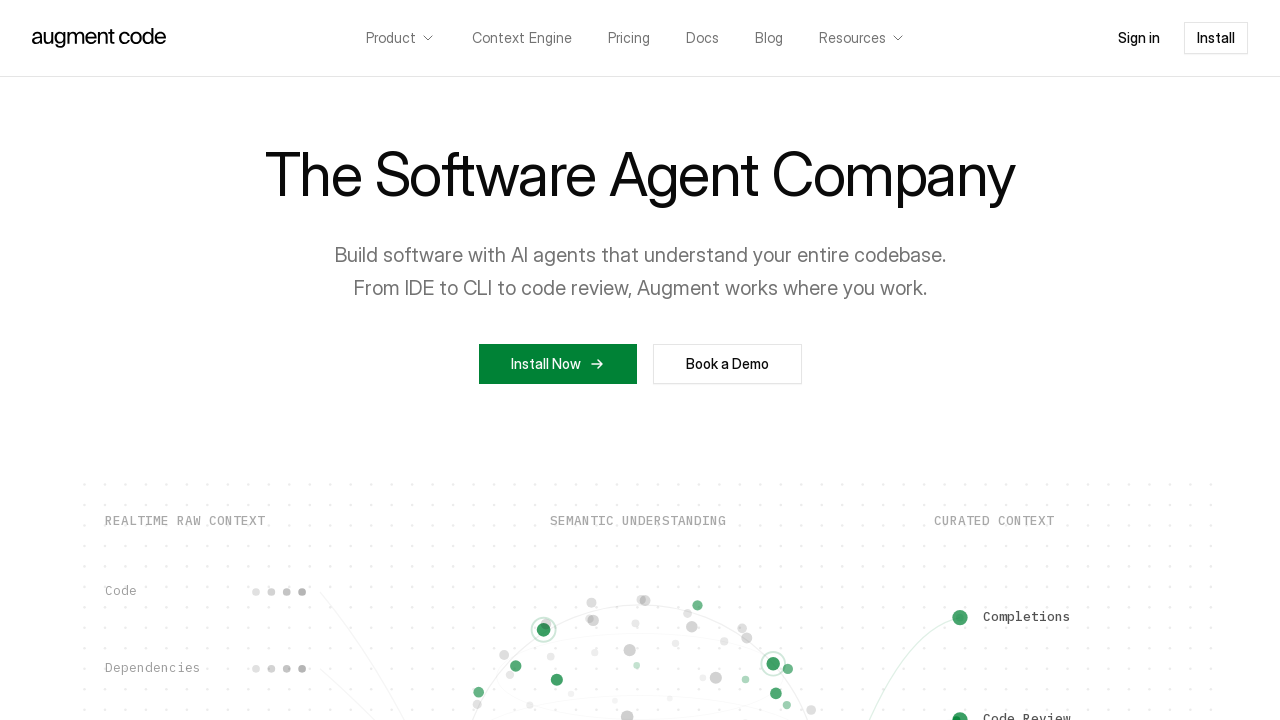

Verified: Page title contains 'augment' - website loaded successfully
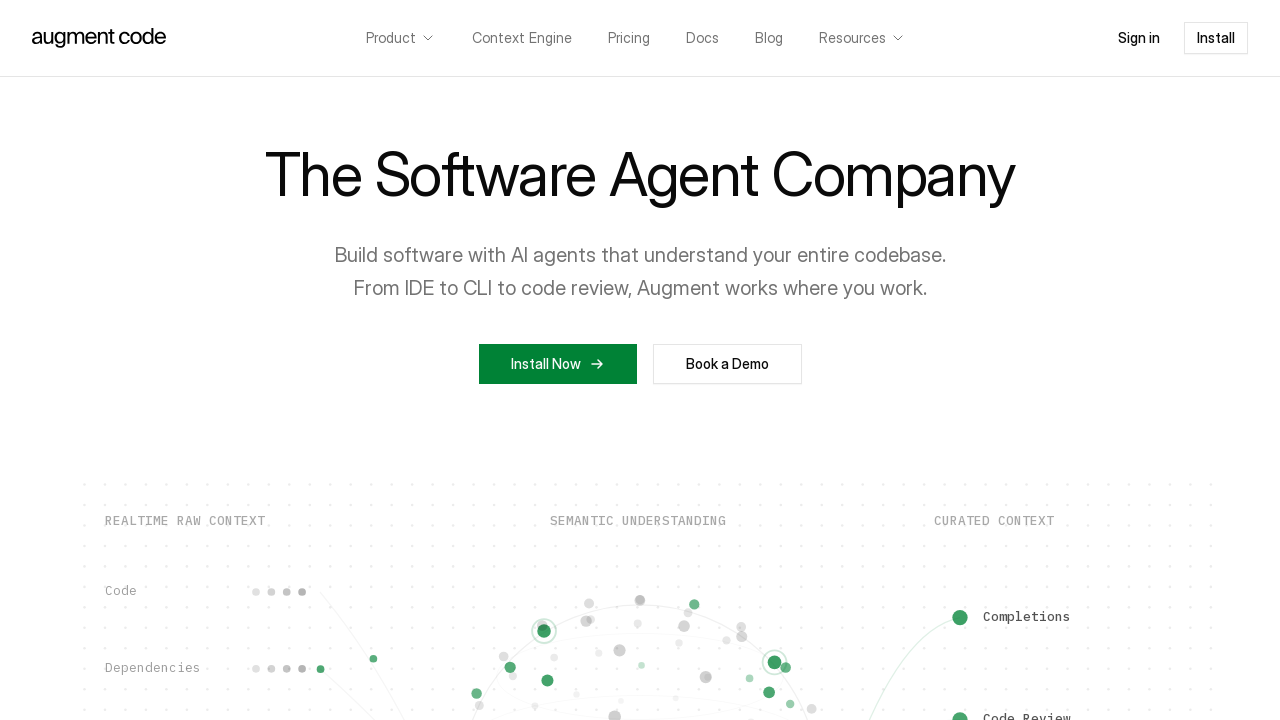

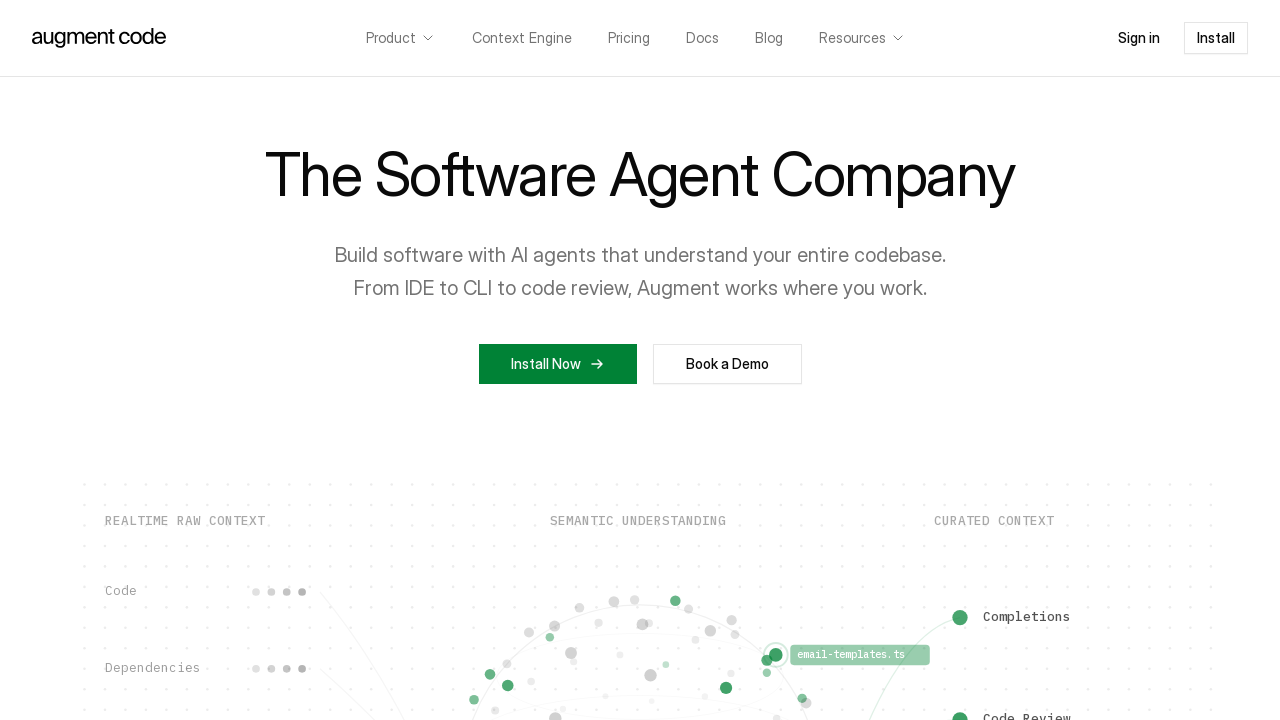